Navigates to a YouTube channel page, waits for content to load, then navigates back to the previous page to test browser navigation functionality.

Starting URL: https://www.youtube.com/channel/UCPIU0ltVBYShTkiW3jTjhCg

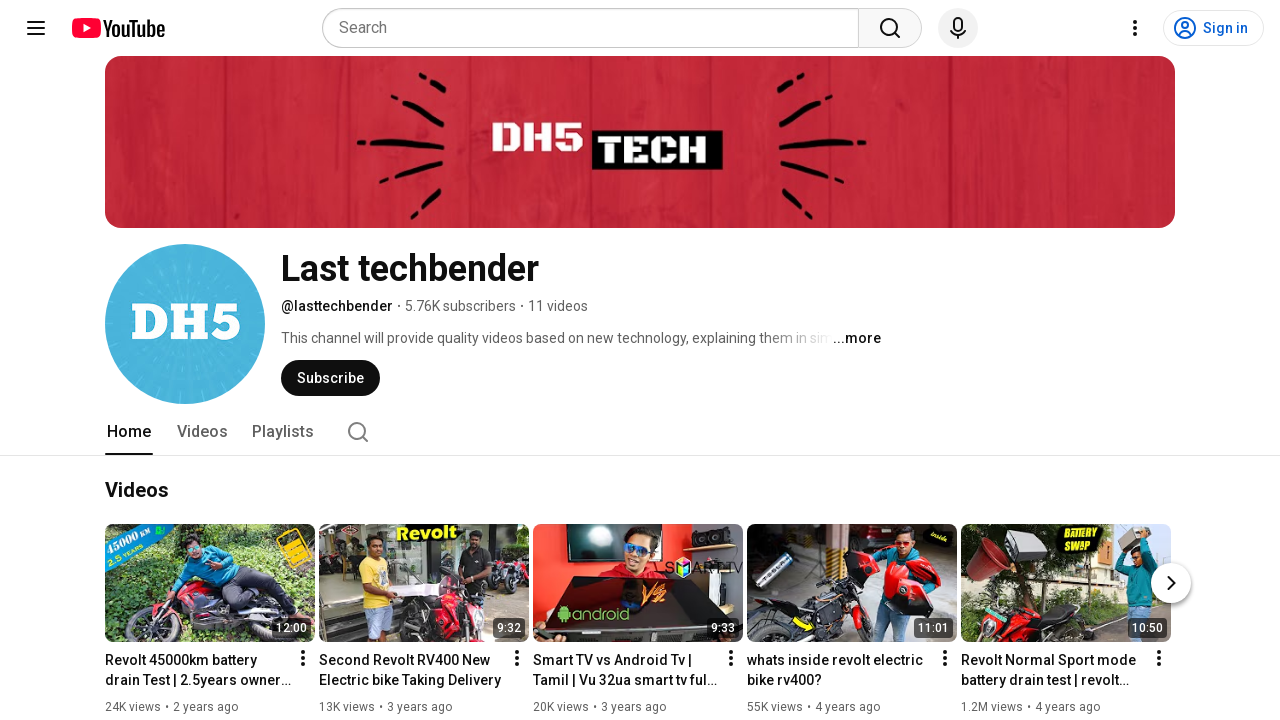

YouTube channel page loaded (domcontentloaded state)
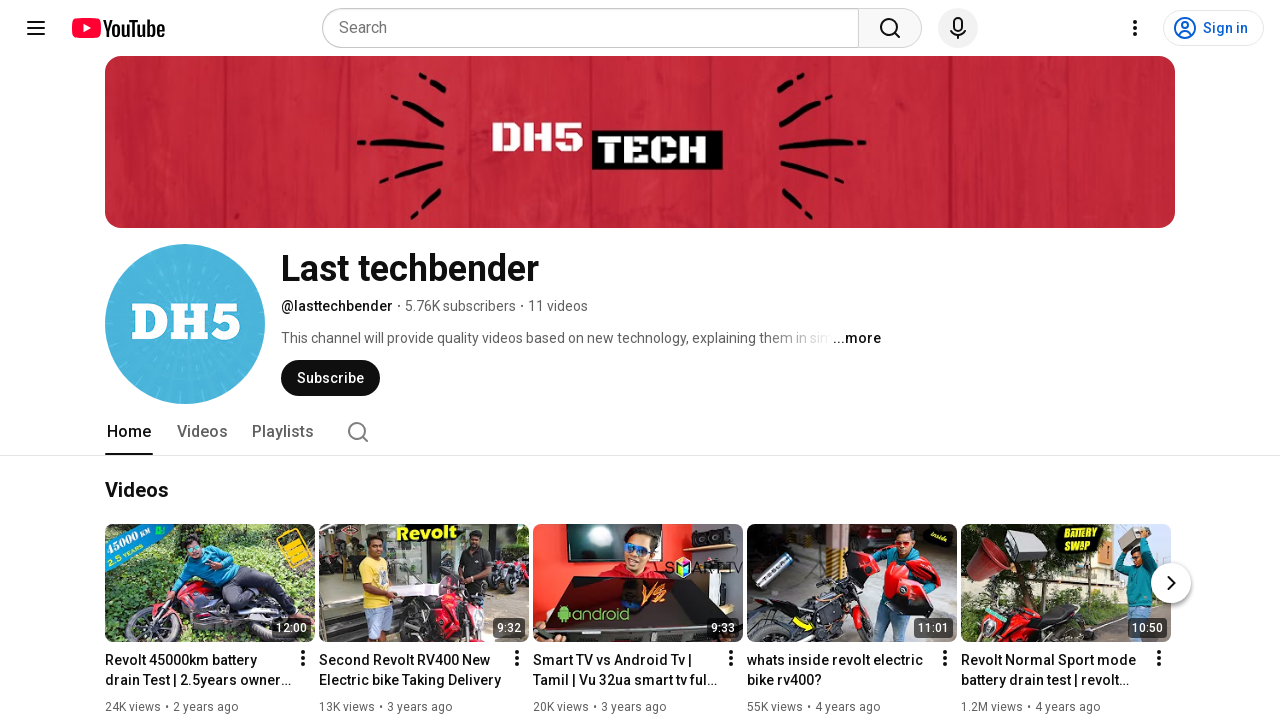

Navigated back to previous page
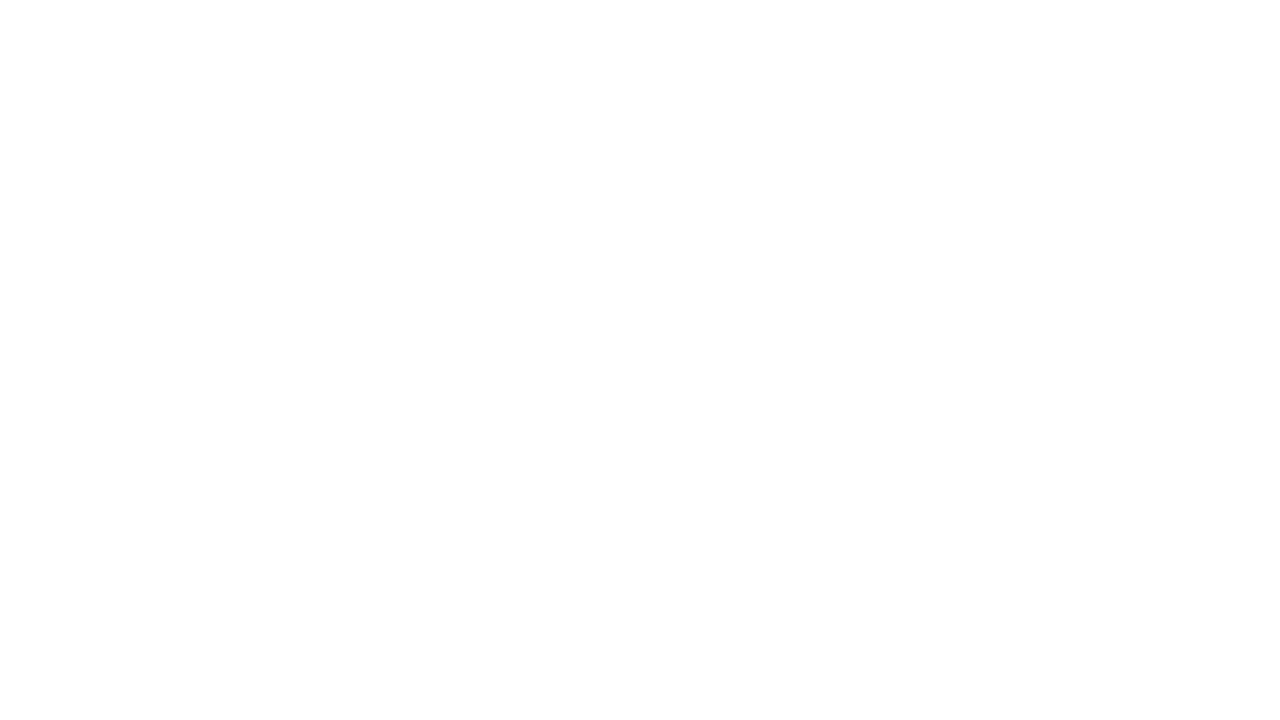

Previous page loaded after back navigation (domcontentloaded state)
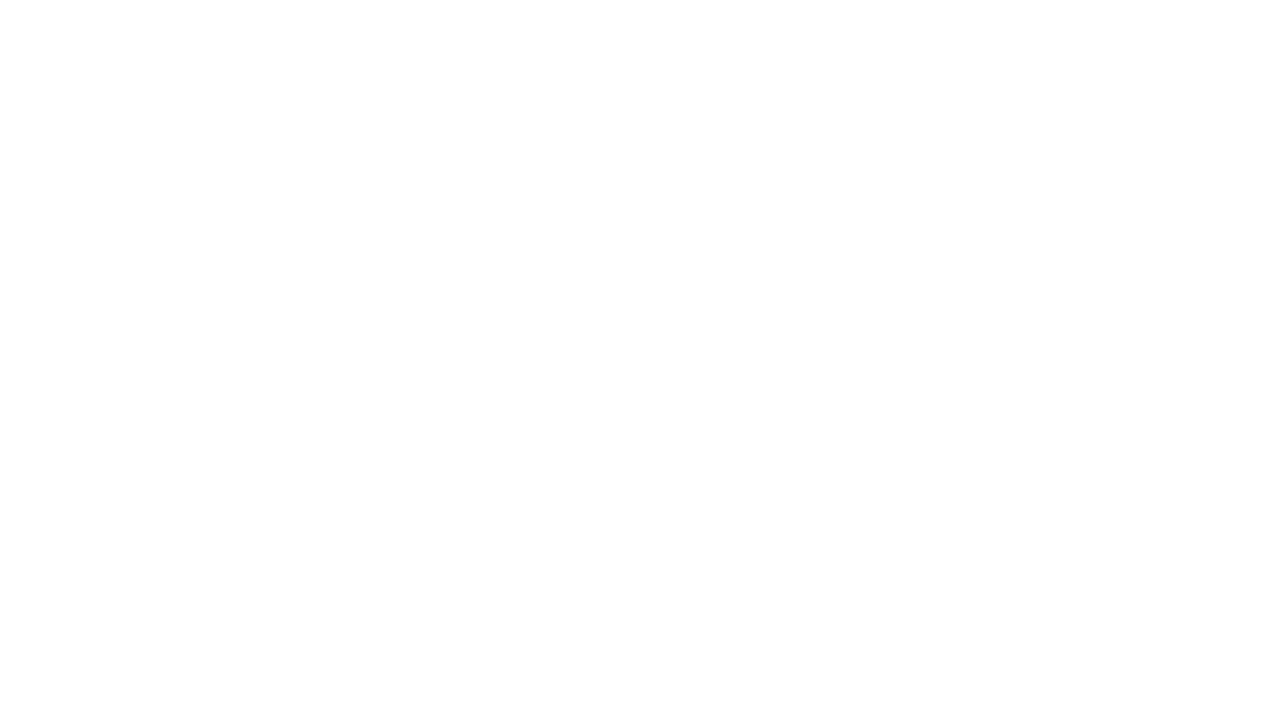

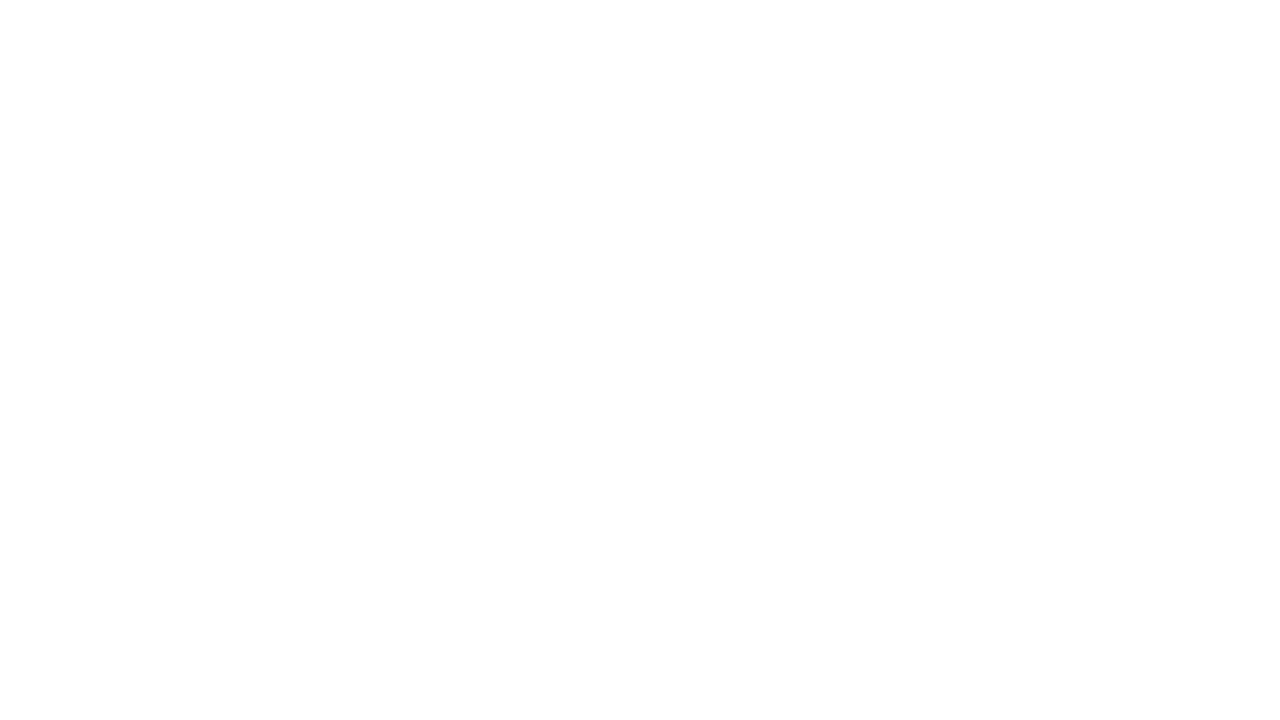